Demonstrates XPath locator usage by navigating to a test page and clicking a LogIn button element found via XPath selector

Starting URL: http://omayo.blogspot.com/

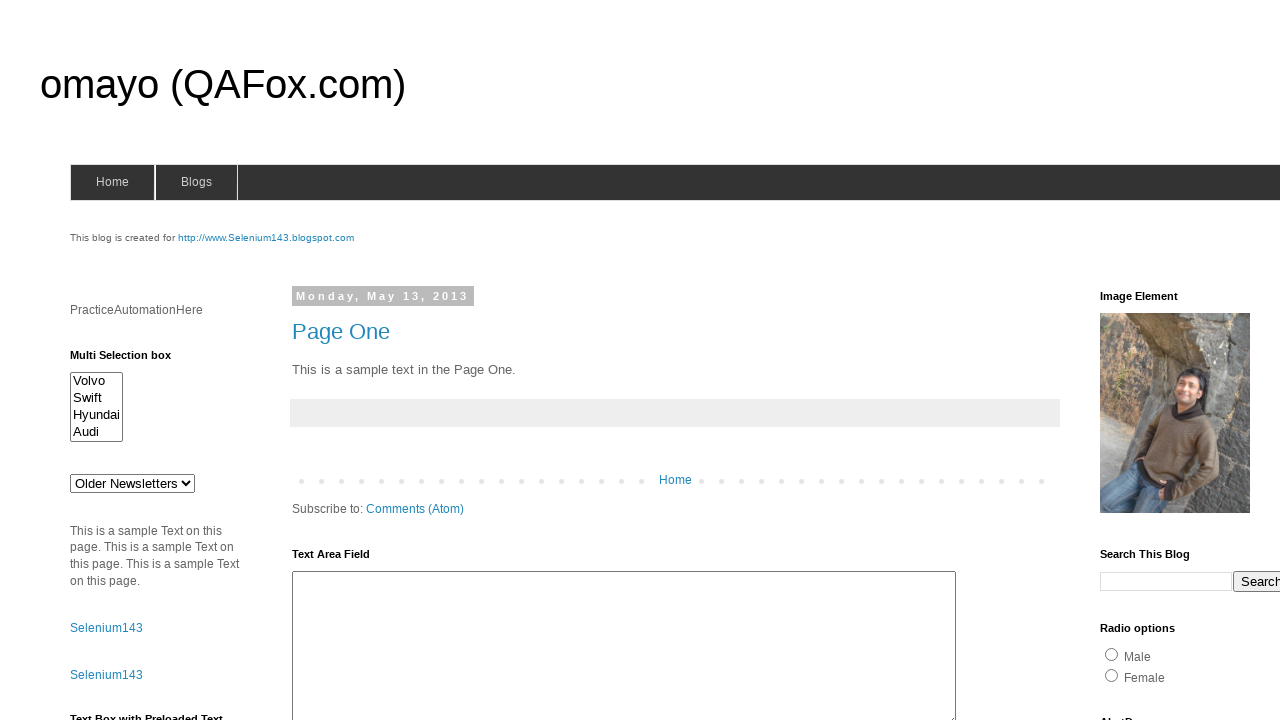

Clicked LogIn button using XPath locator at (316, 361) on xpath=//button[@value='LogIn']
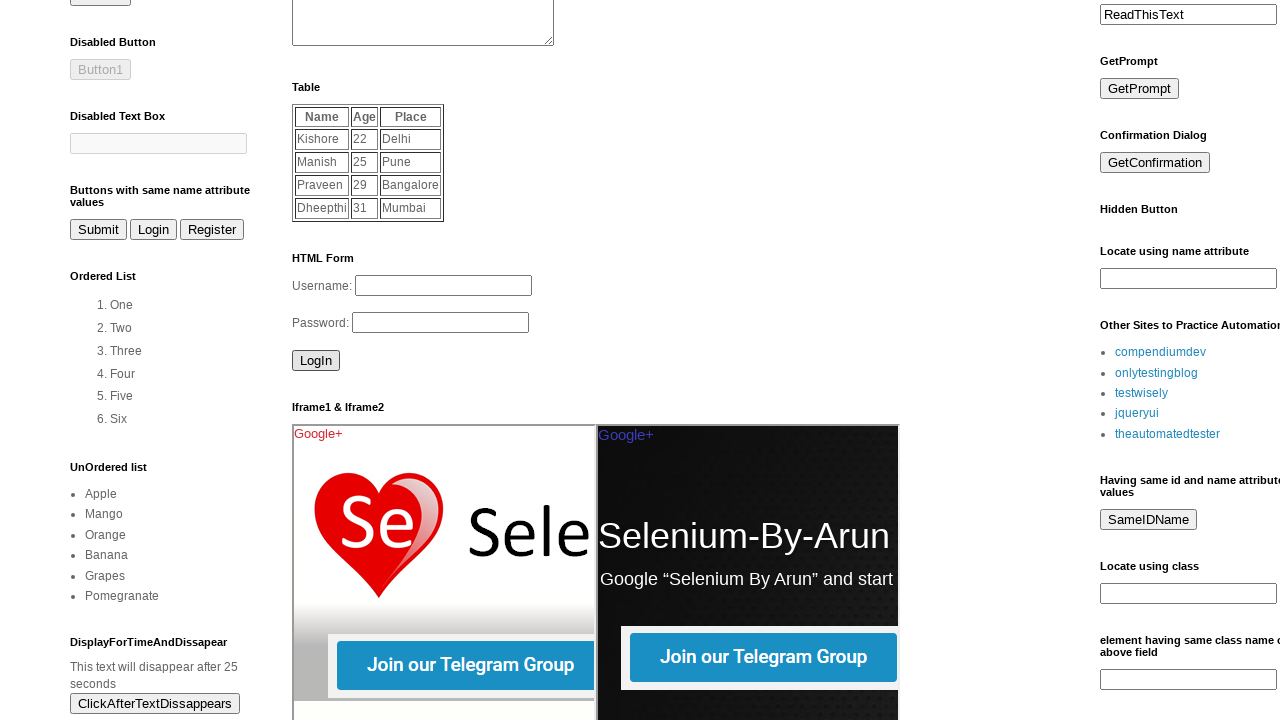

Waited 2 seconds to observe the action result
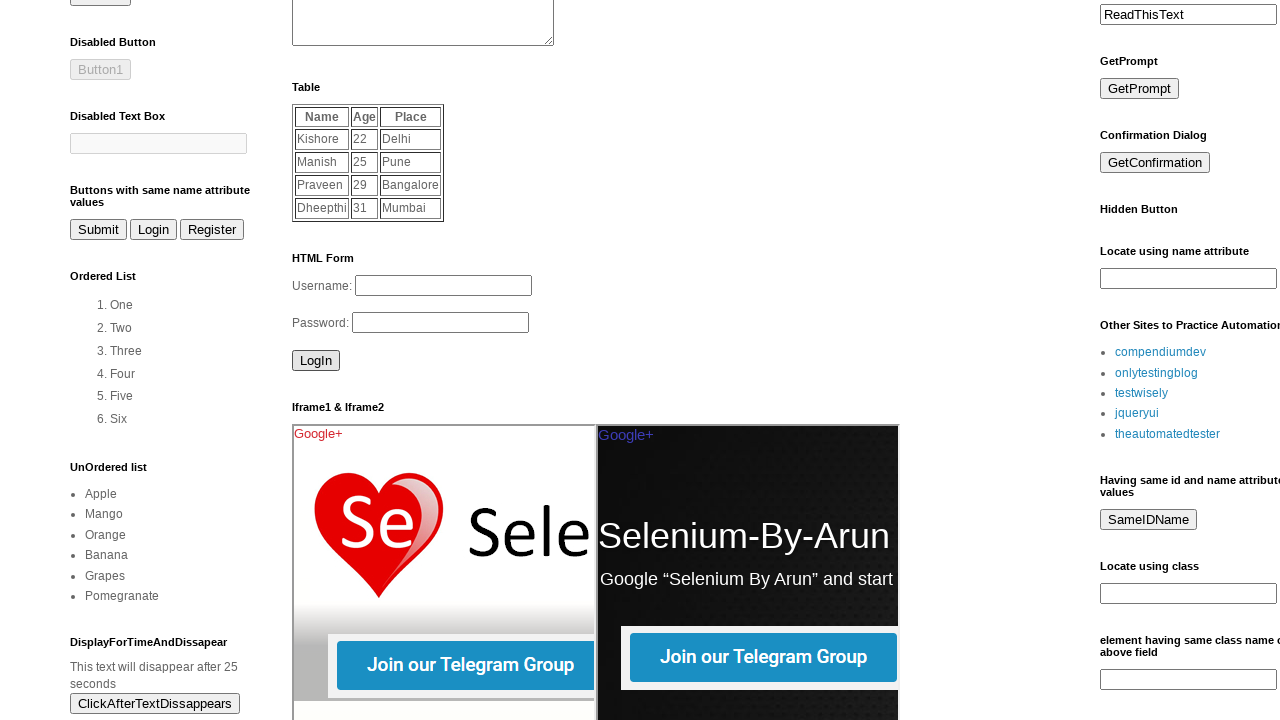

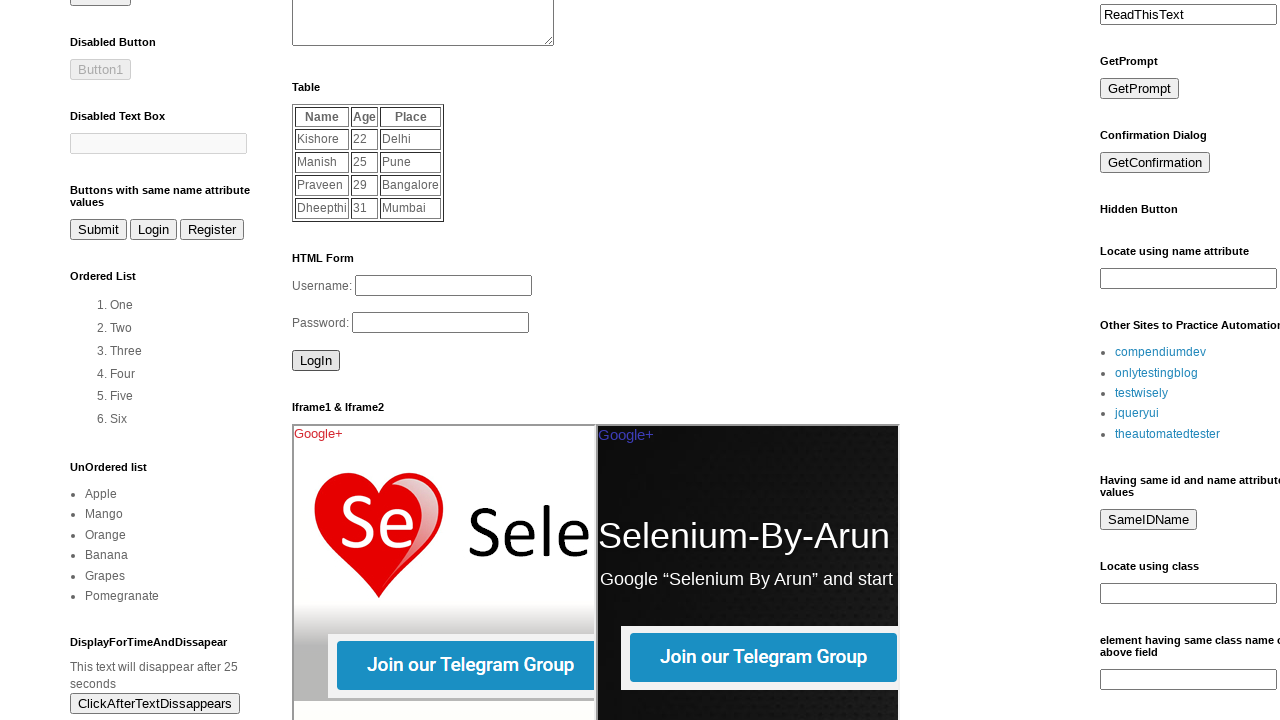